Opens the RedBus travel booking website and verifies the page loads successfully by maximizing the browser window.

Starting URL: https://www.redbus.in/

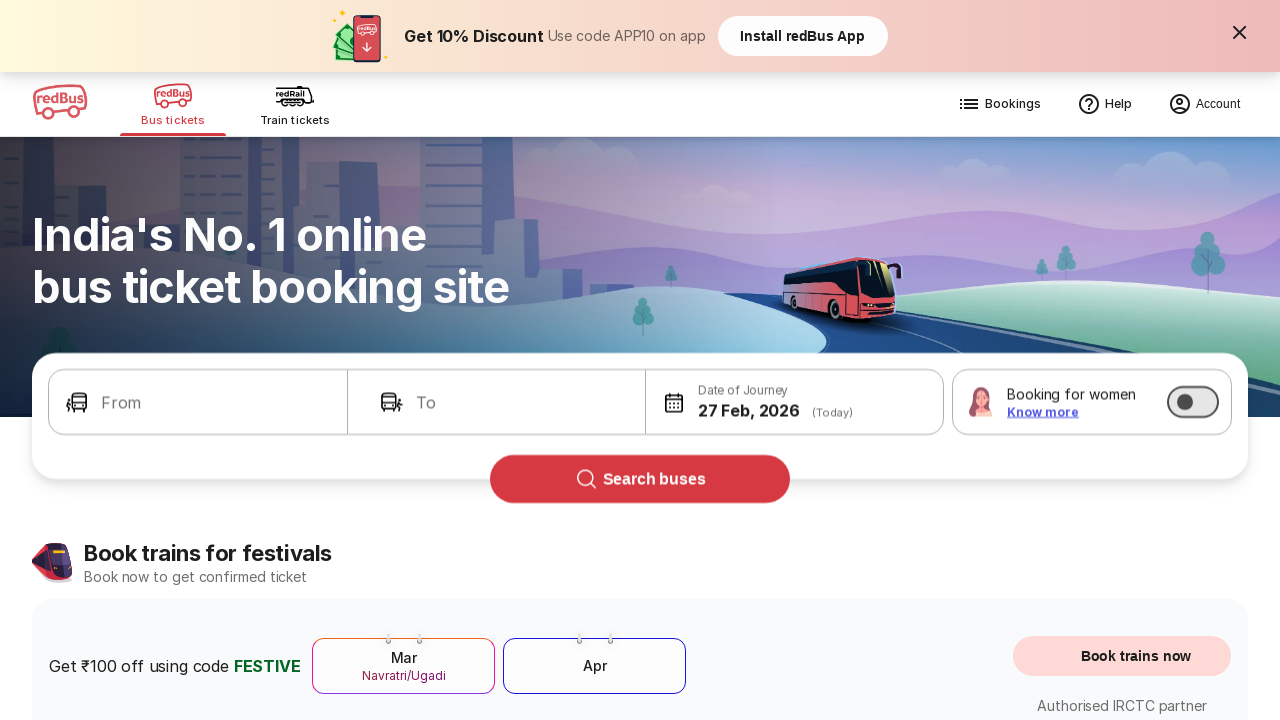

Waited for page to reach domcontentloaded state
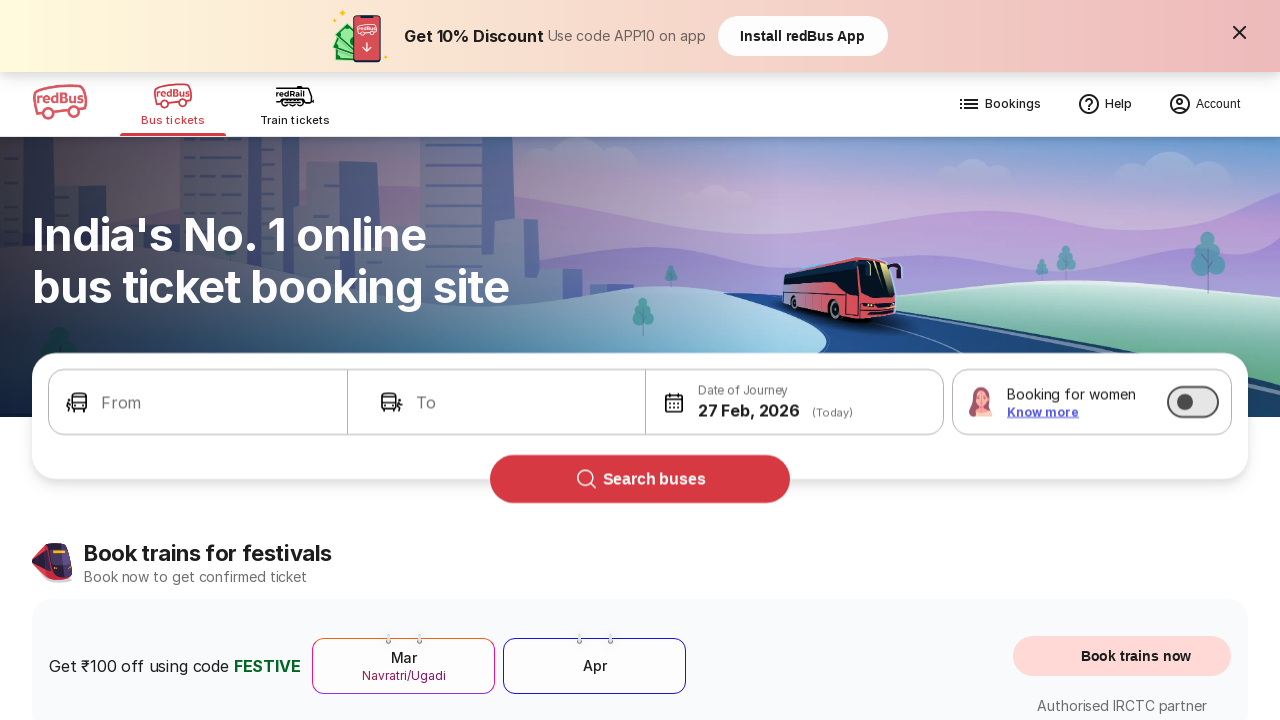

Verified body element loaded on RedBus homepage
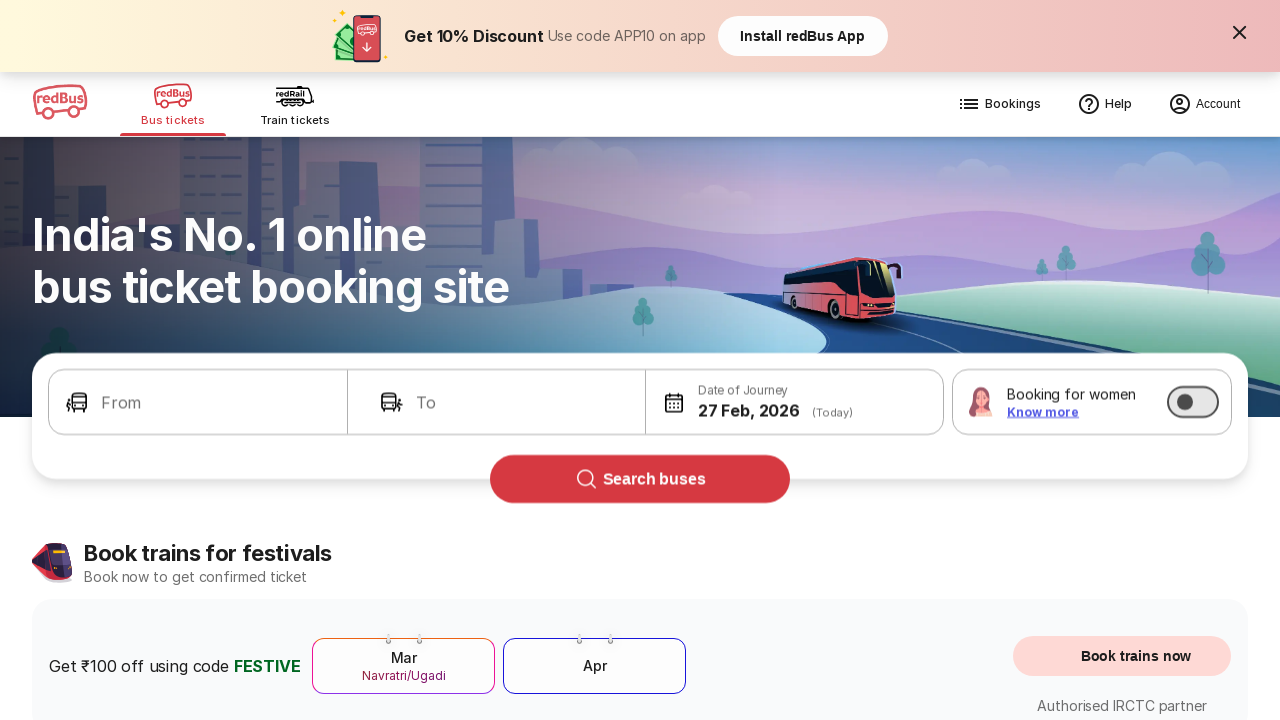

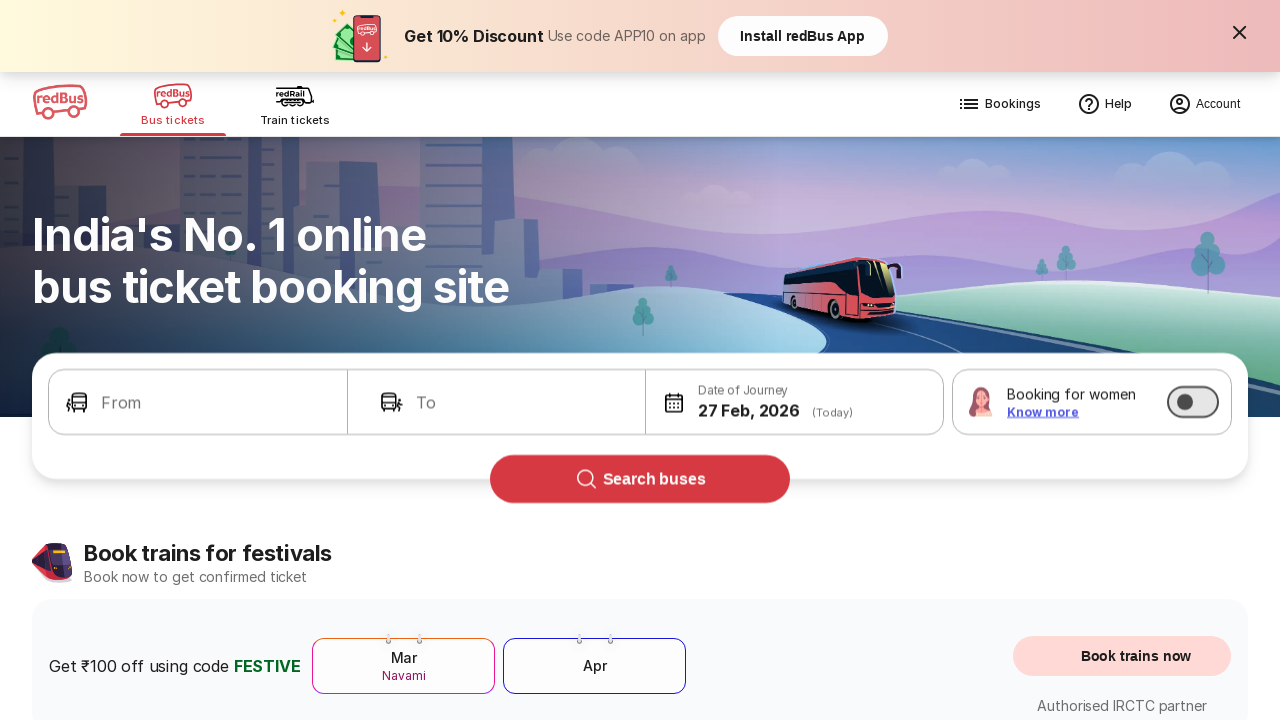